Tests registration form validation by entering a valid email but mismatched confirmation email, verifying the appropriate error message is displayed.

Starting URL: https://alada.vn/tai-khoan/dang-ky.html

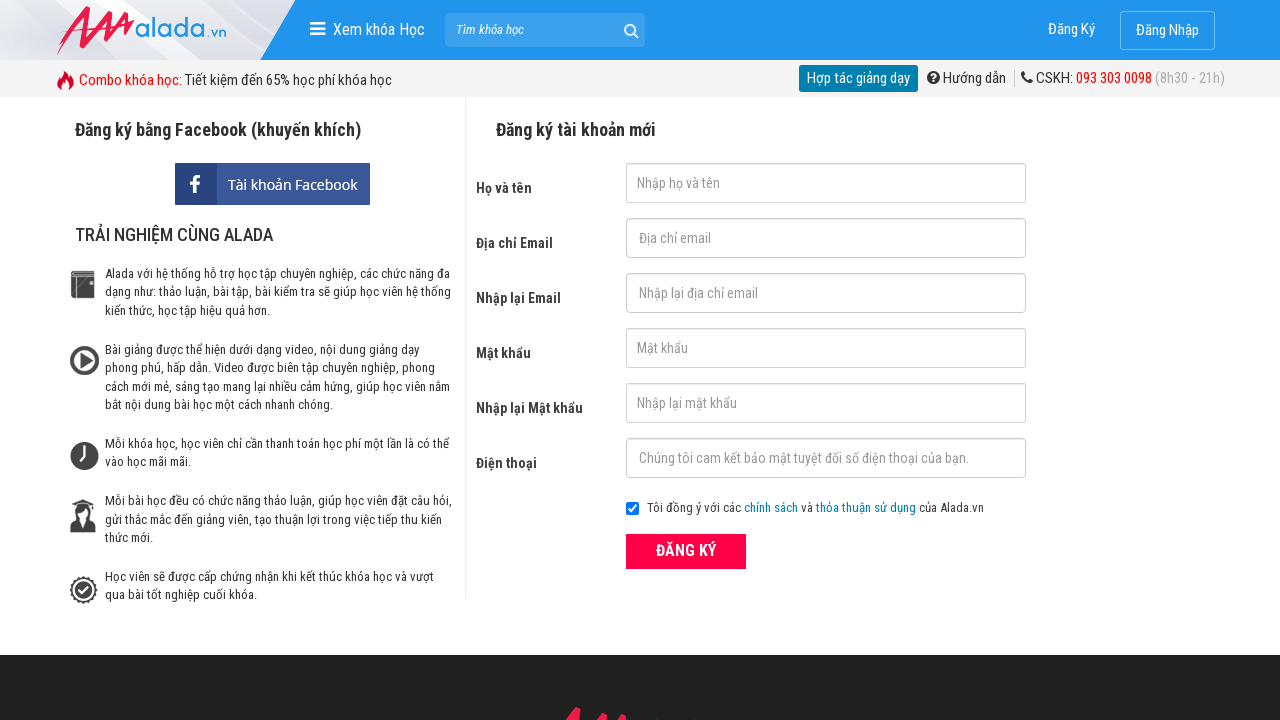

Filled first name field with 'Mỹ Linh' on #txtFirstname
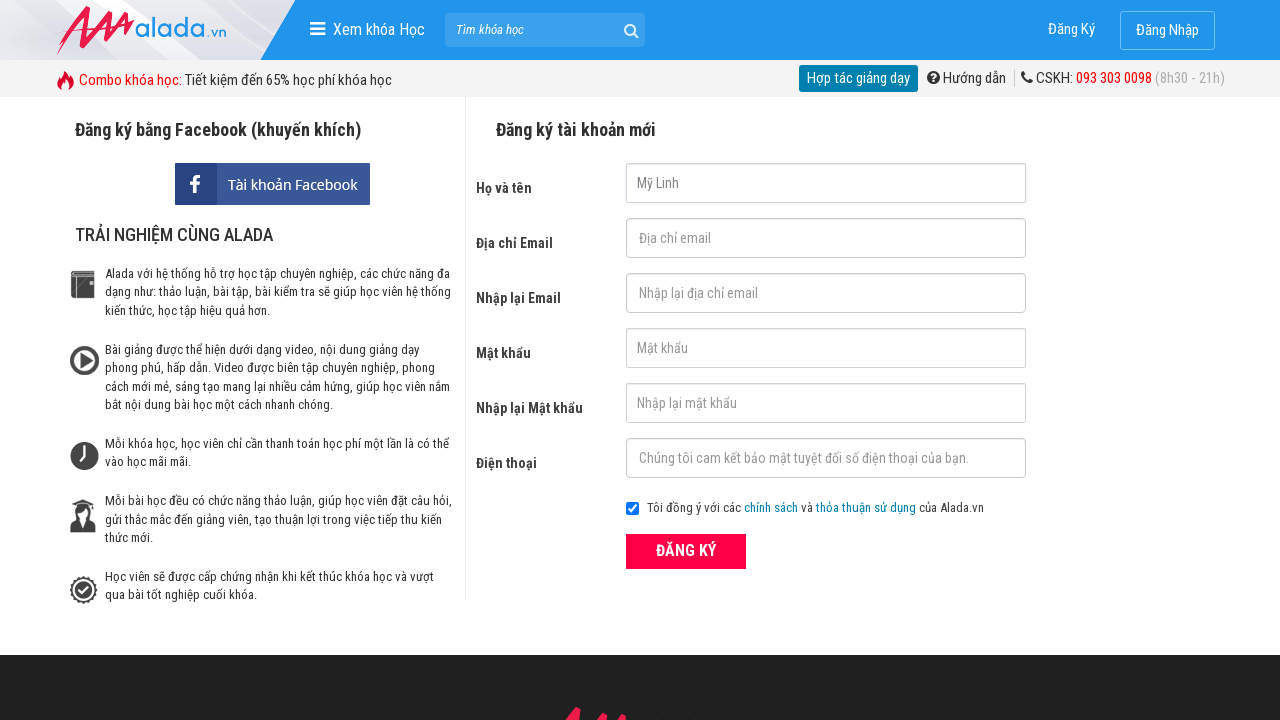

Filled email field with 'linh@gmail.com' on #txtEmail
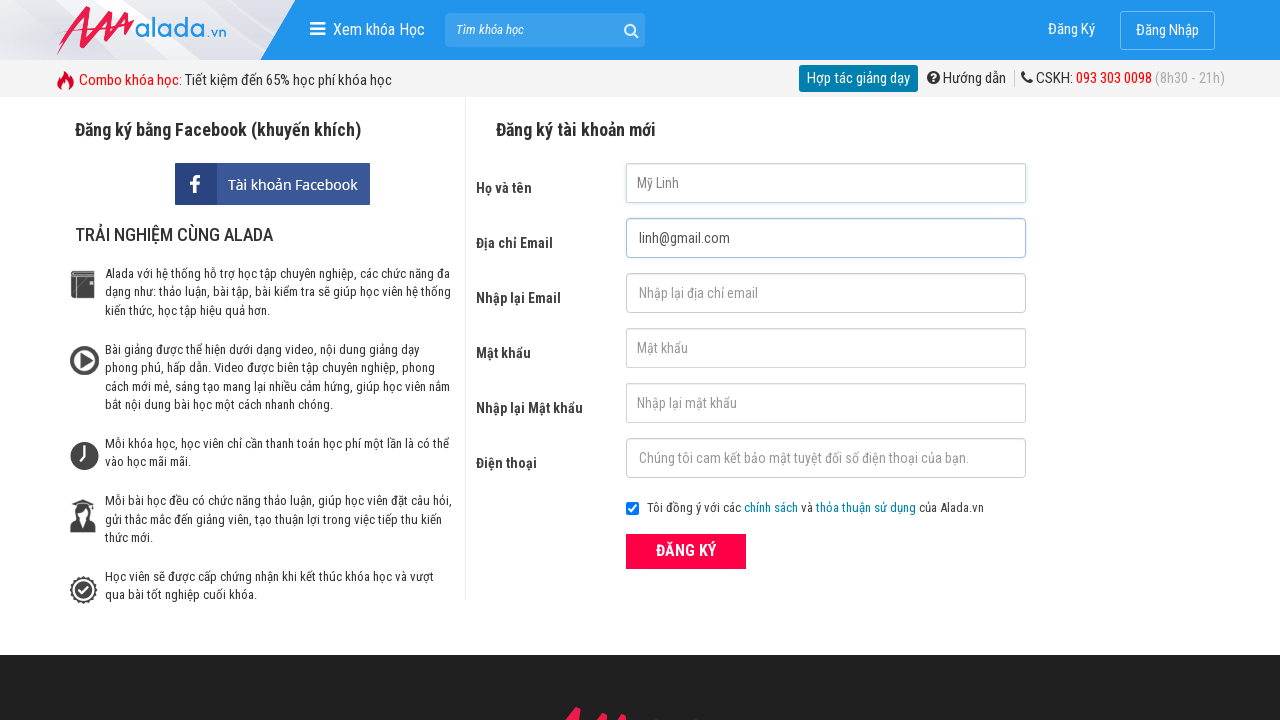

Filled confirmation email field with mismatched email 'linhntm' on #txtCEmail
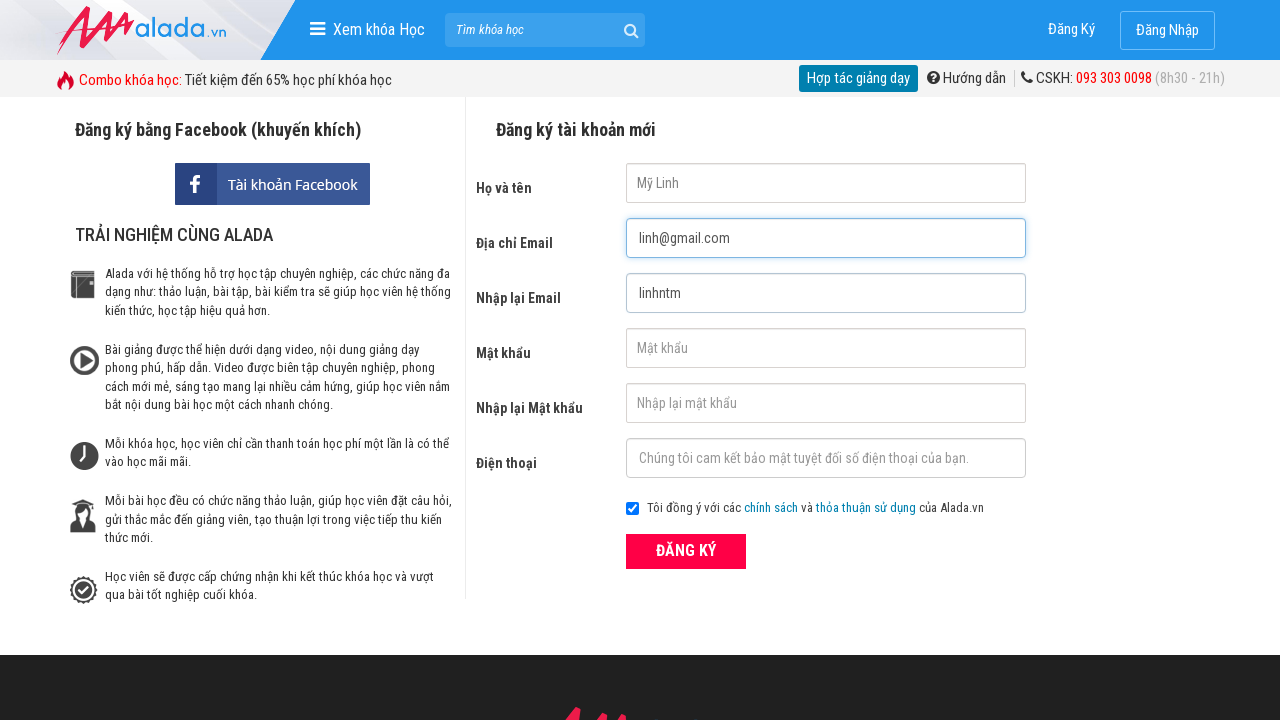

Filled password field with '123456' on #txtPassword
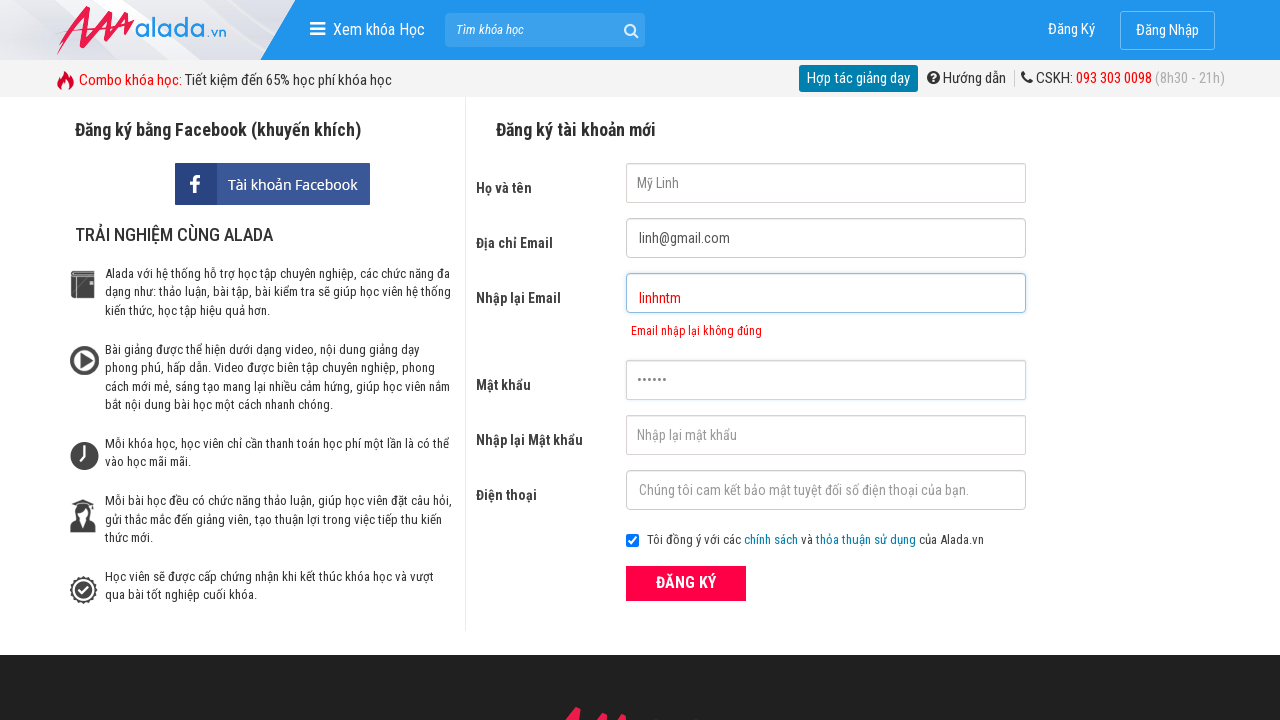

Filled confirm password field with '123456' on #txtCPassword
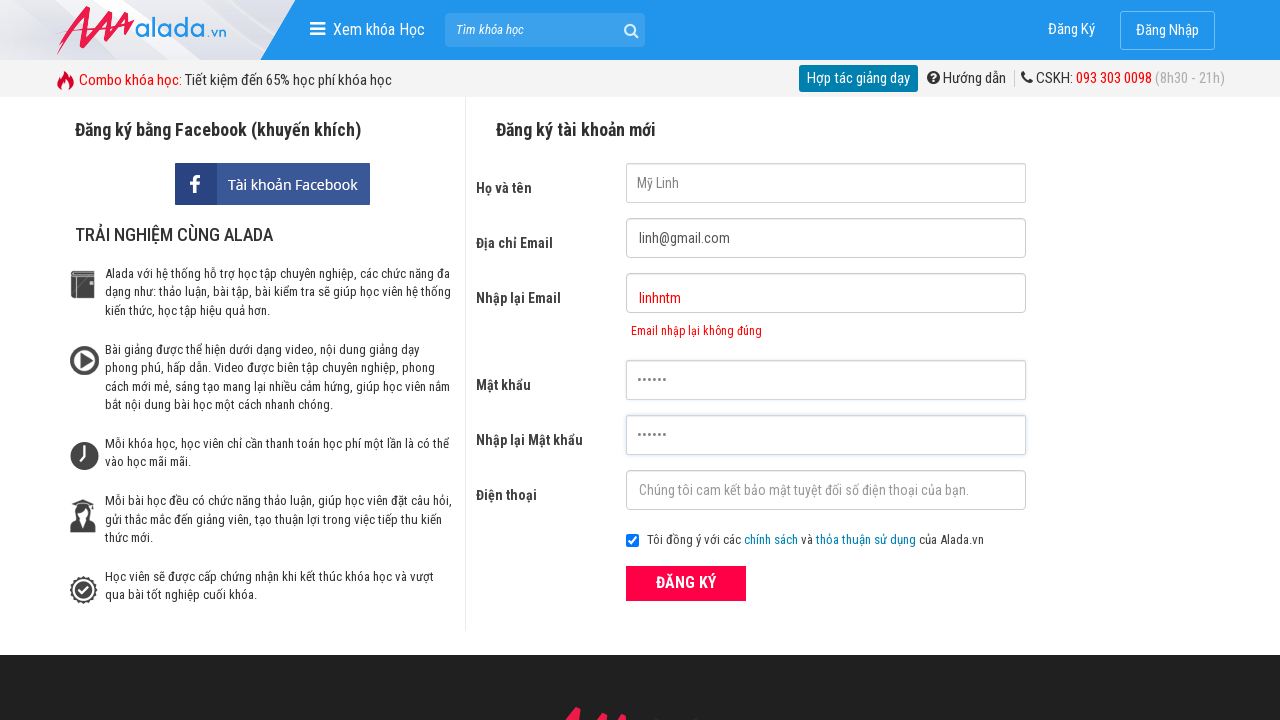

Filled phone field with '0121345678' on #txtPhone
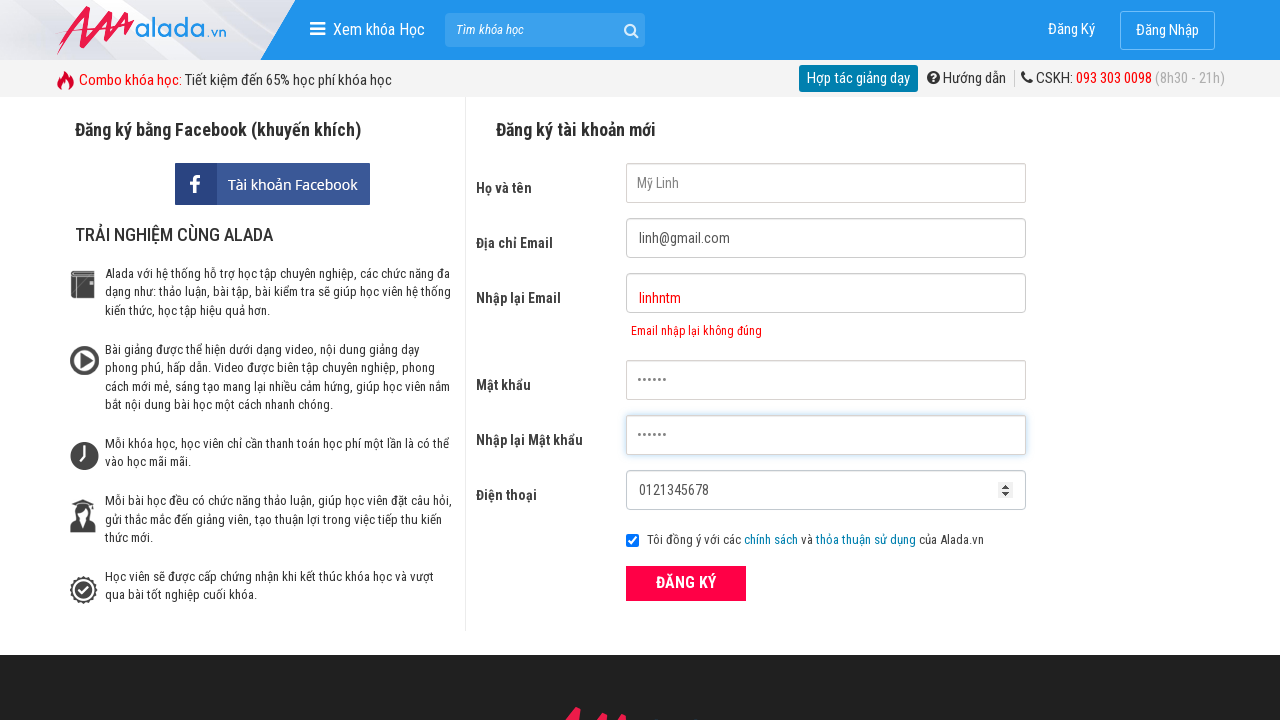

Clicked submit button to register at (686, 583) on button[type='submit']
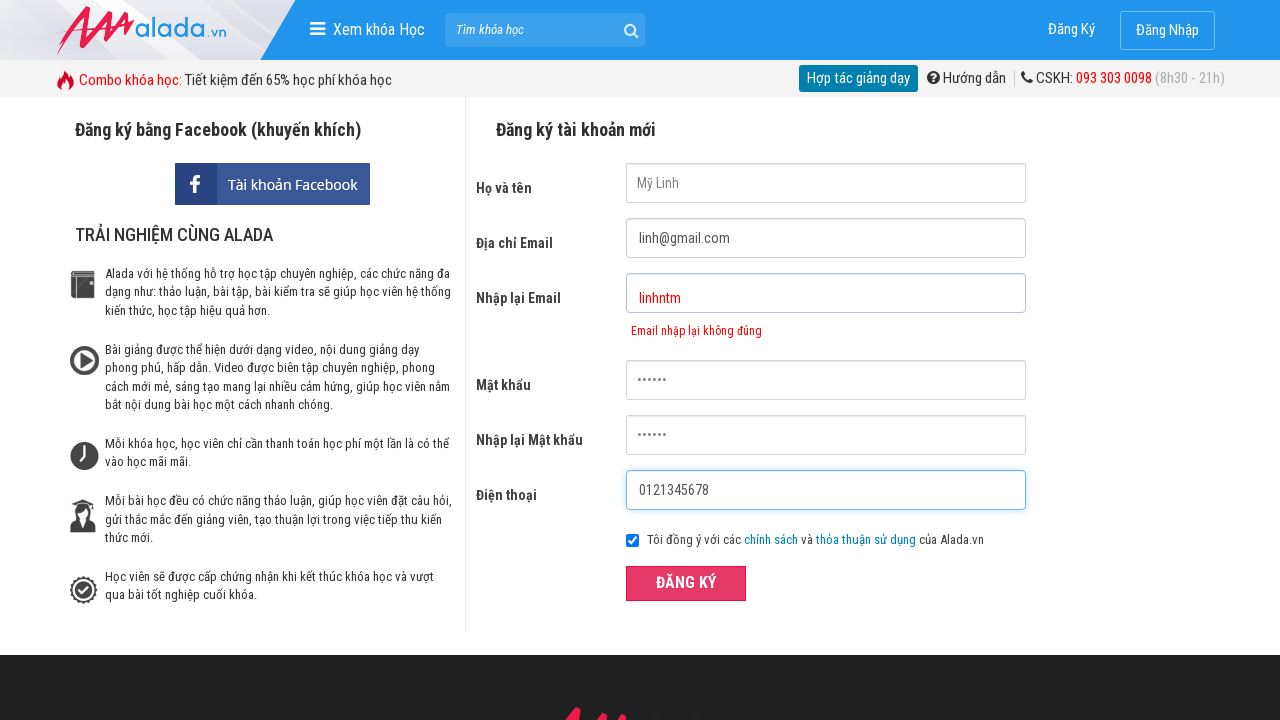

Confirmation email error message appeared
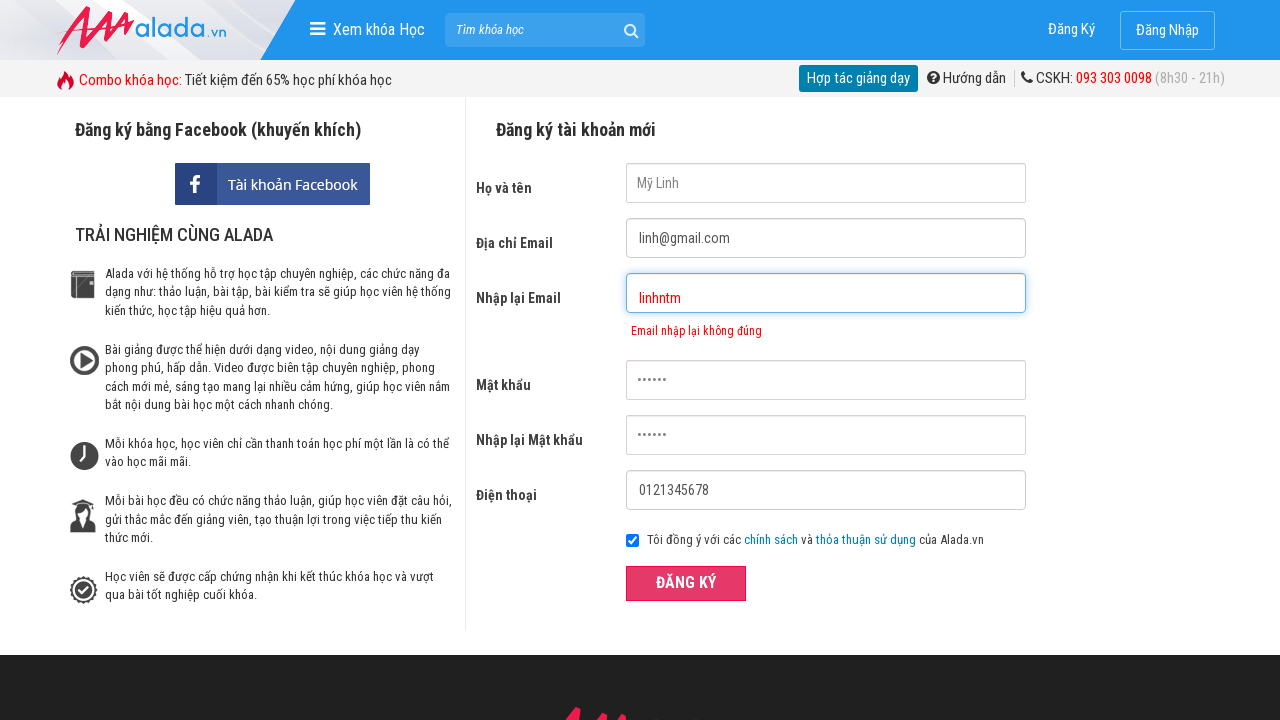

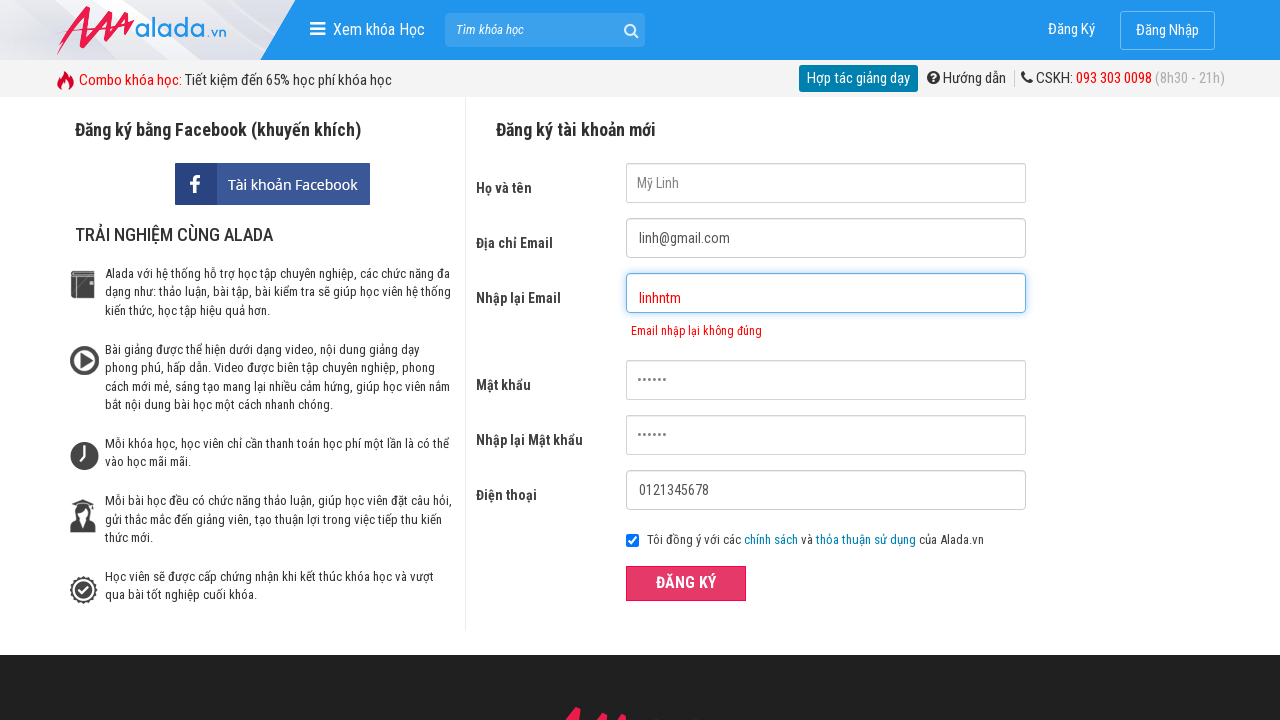